Navigates to eschome.net, selects a year from a dropdown, checks a checkbox, and submits to view the Eurovision contestants table for that year.

Starting URL: https://eschome.net/

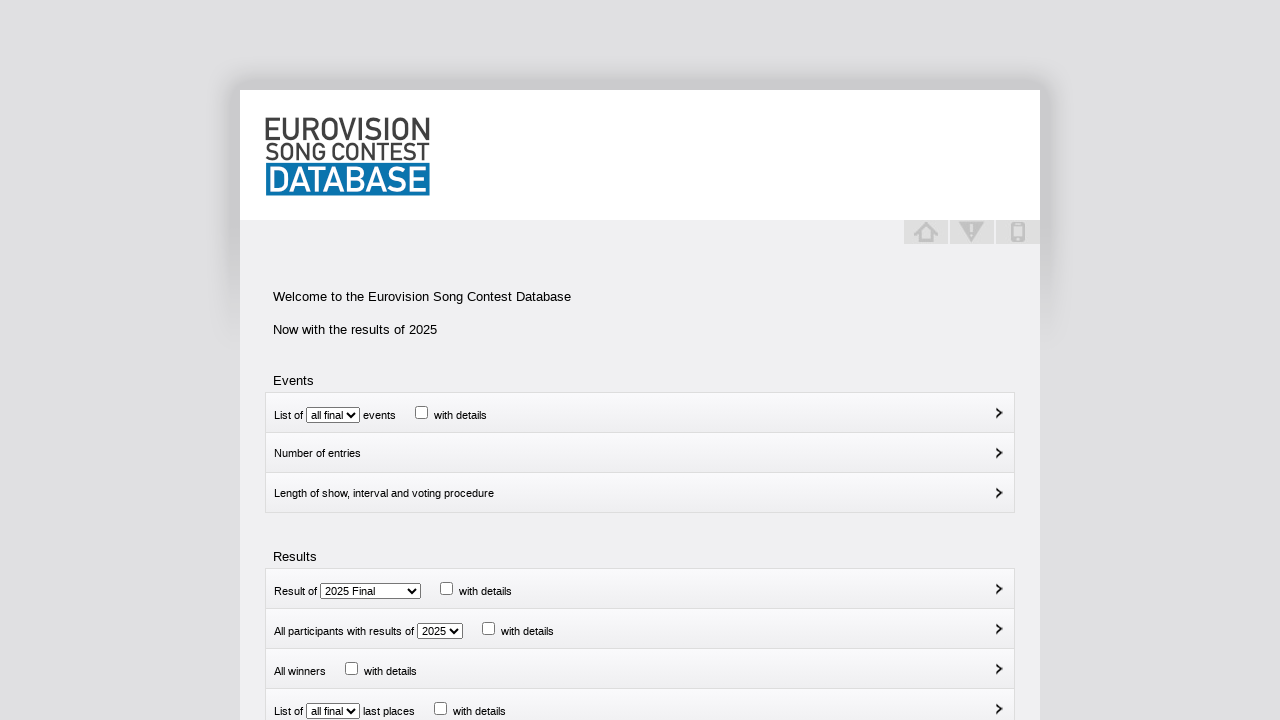

Submit form loaded
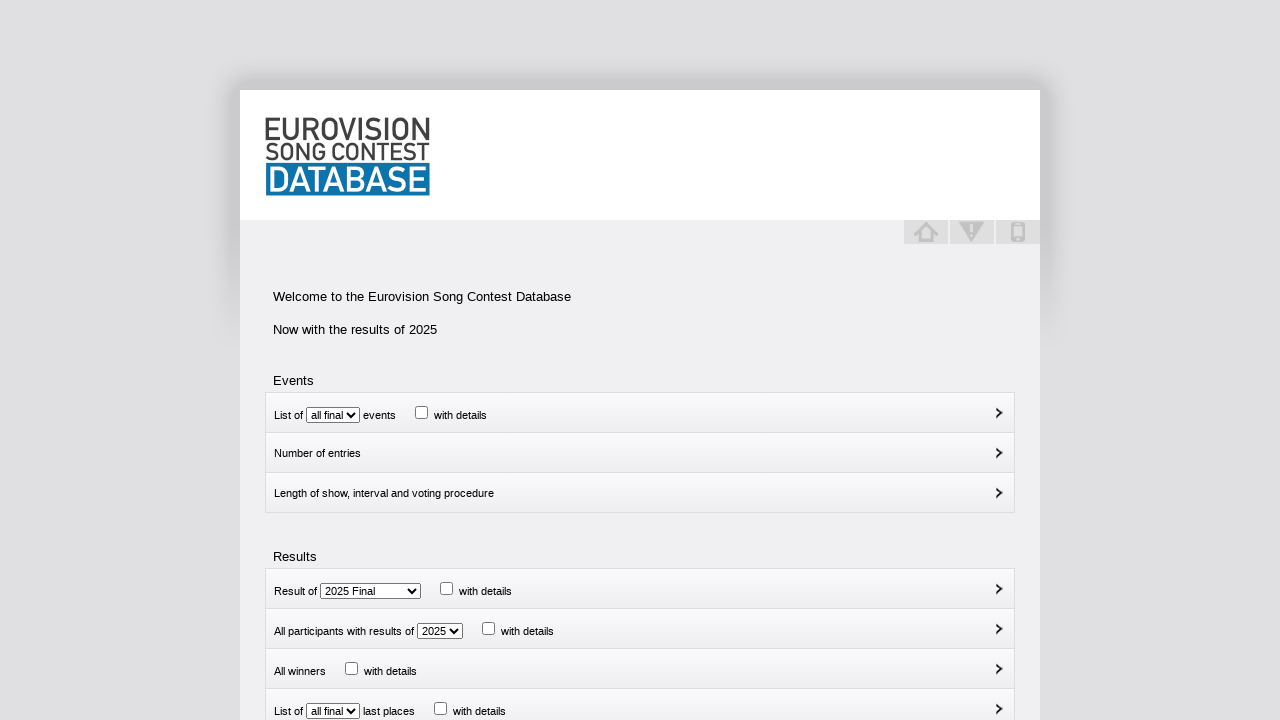

Located year dropdown selector
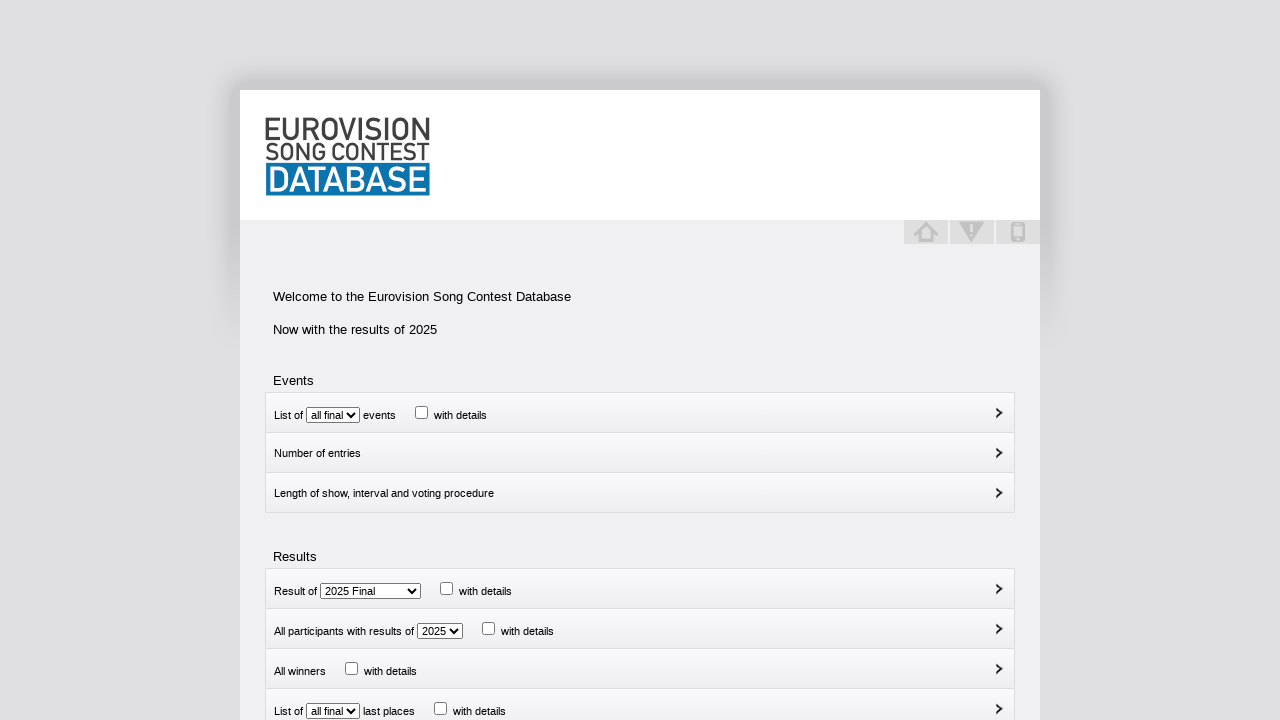

Selected 2023 from year dropdown
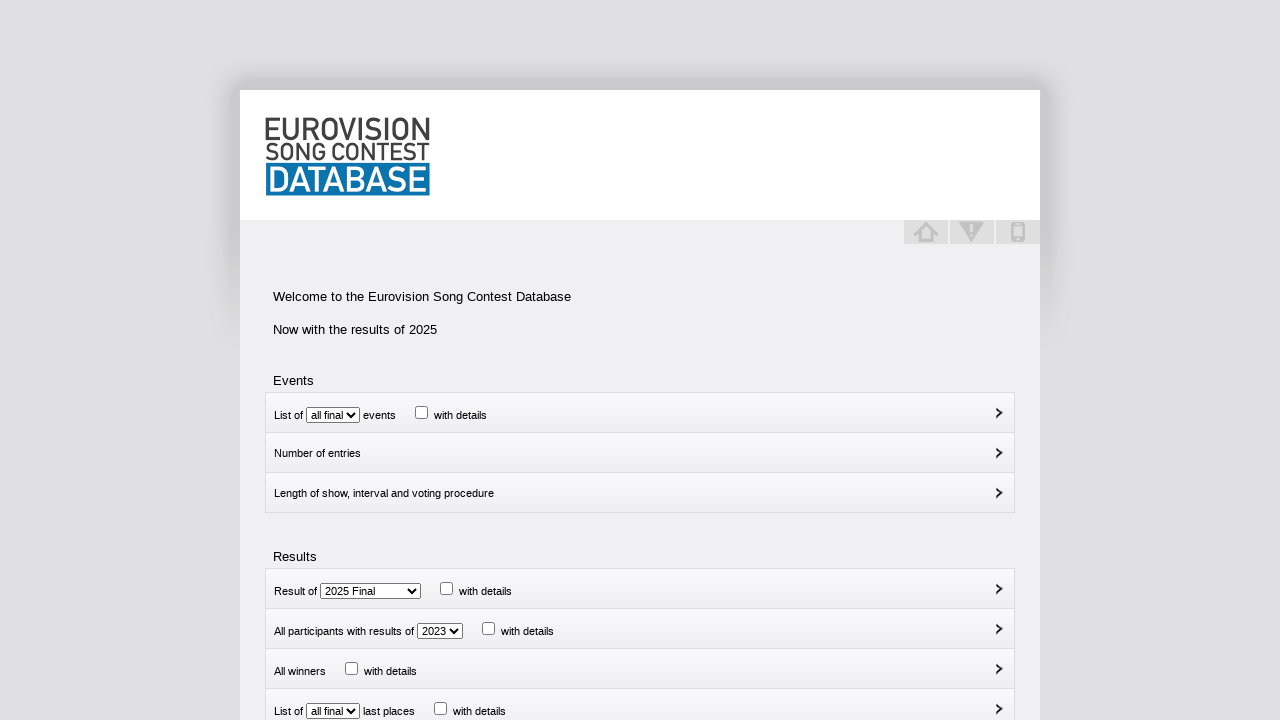

Located checkbox input
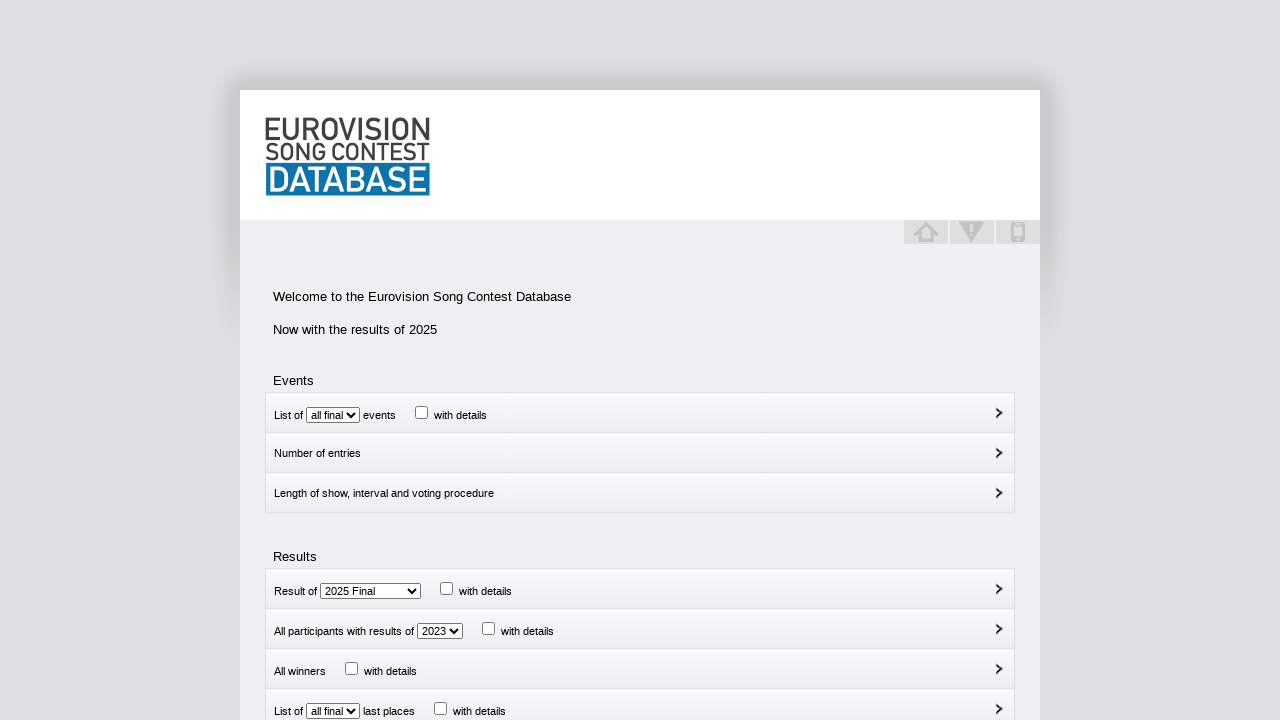

Checked the checkbox
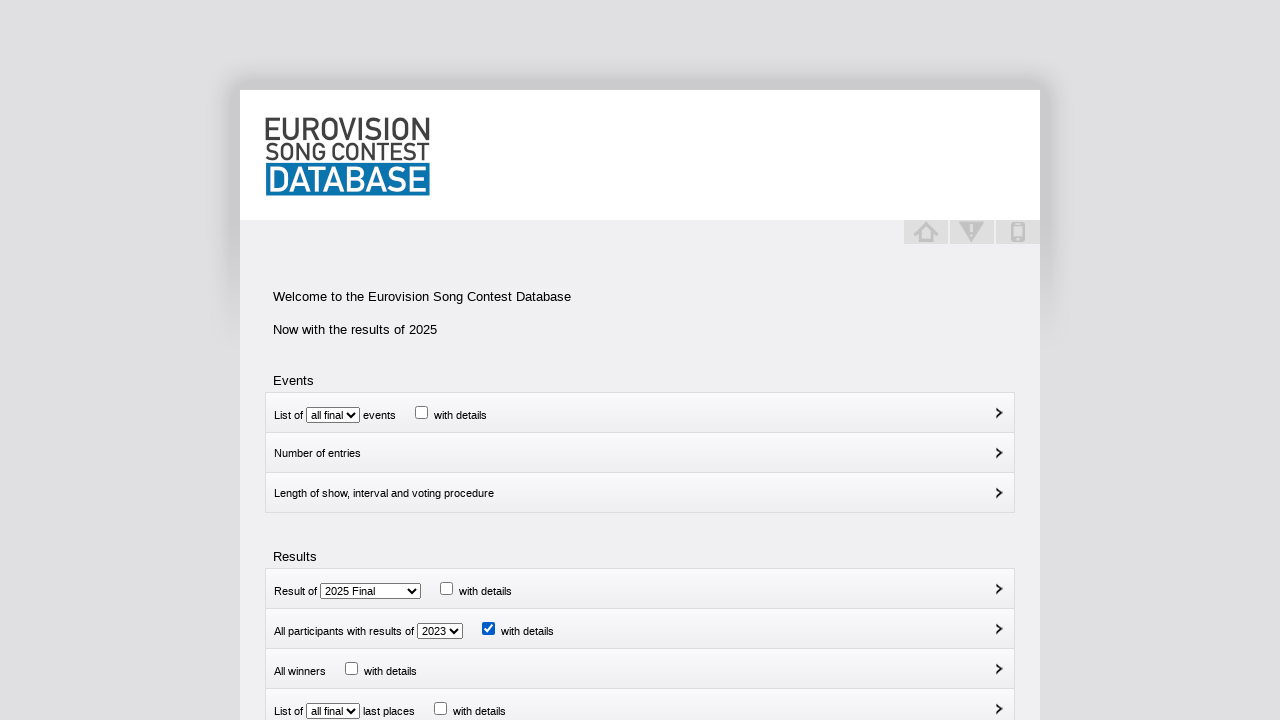

Clicked submit button to view contestants table
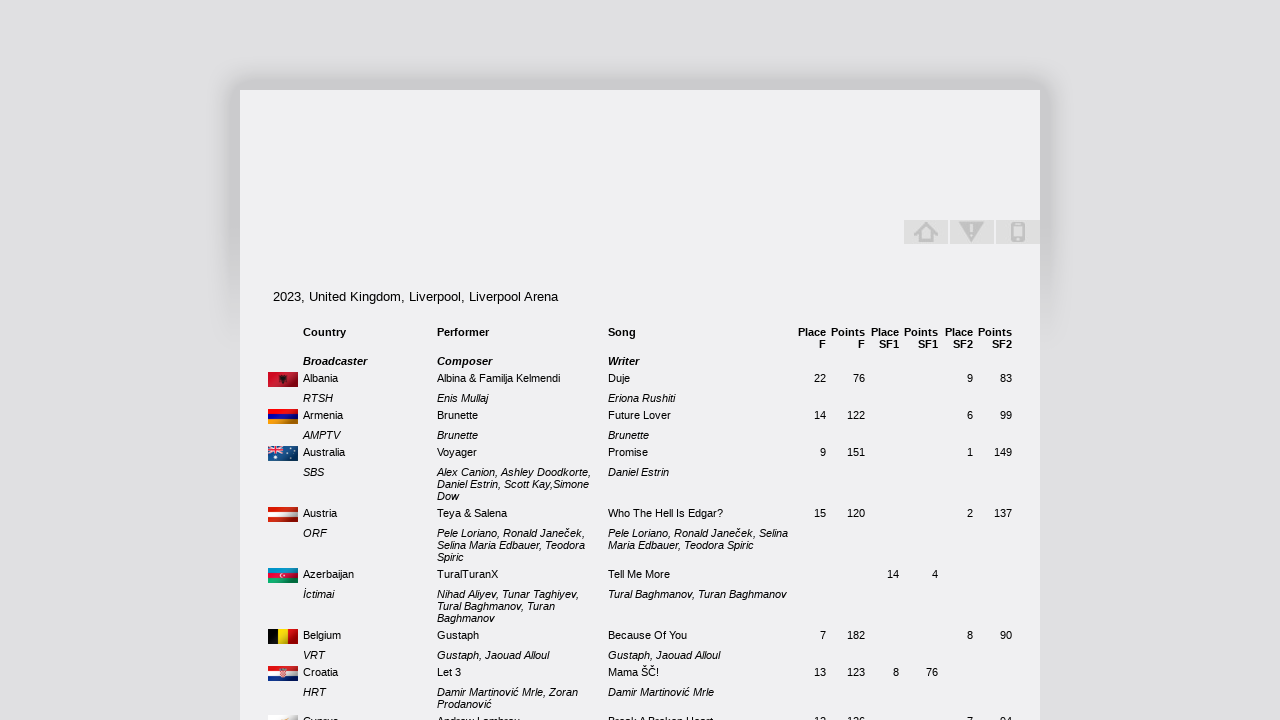

Page fully loaded
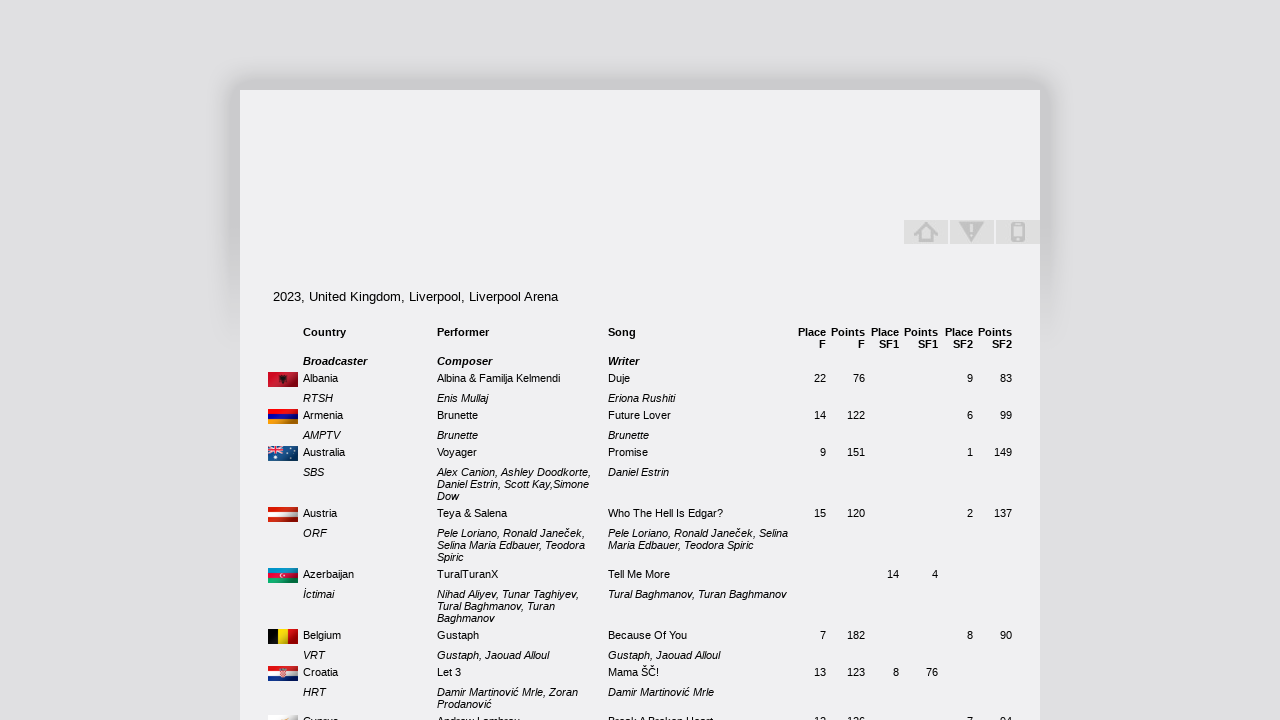

Eurovision contestants table displayed successfully
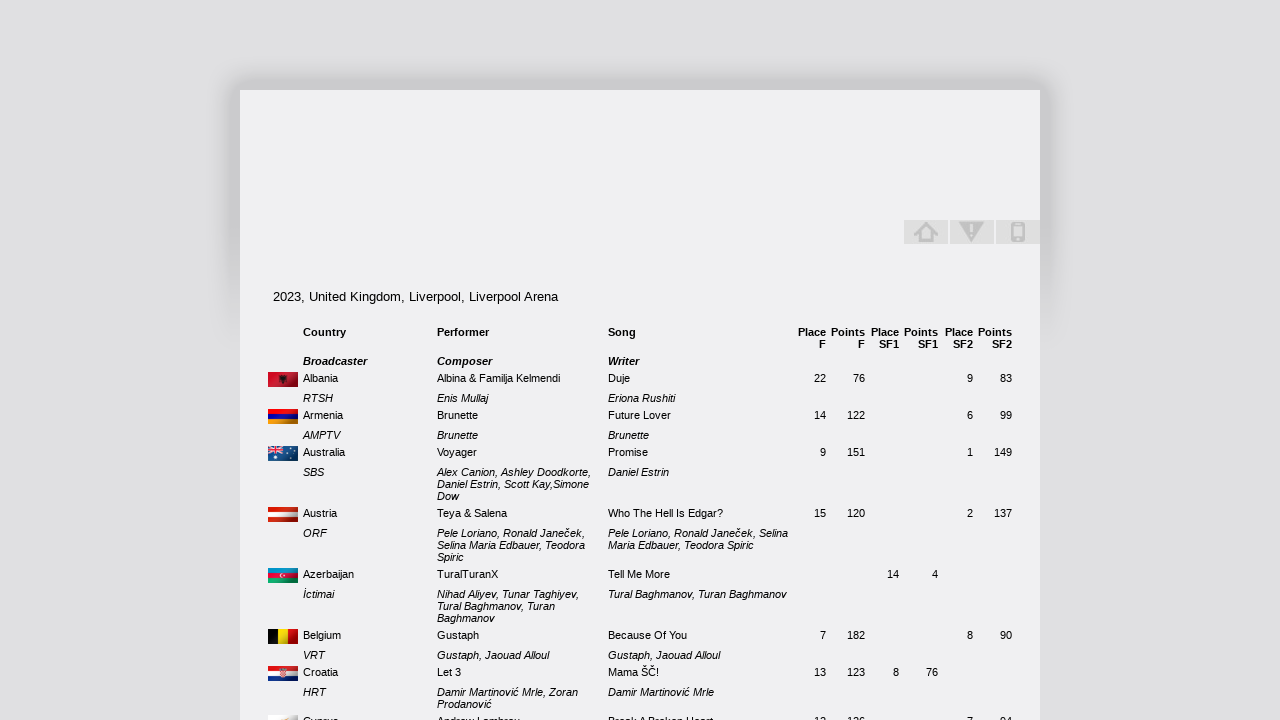

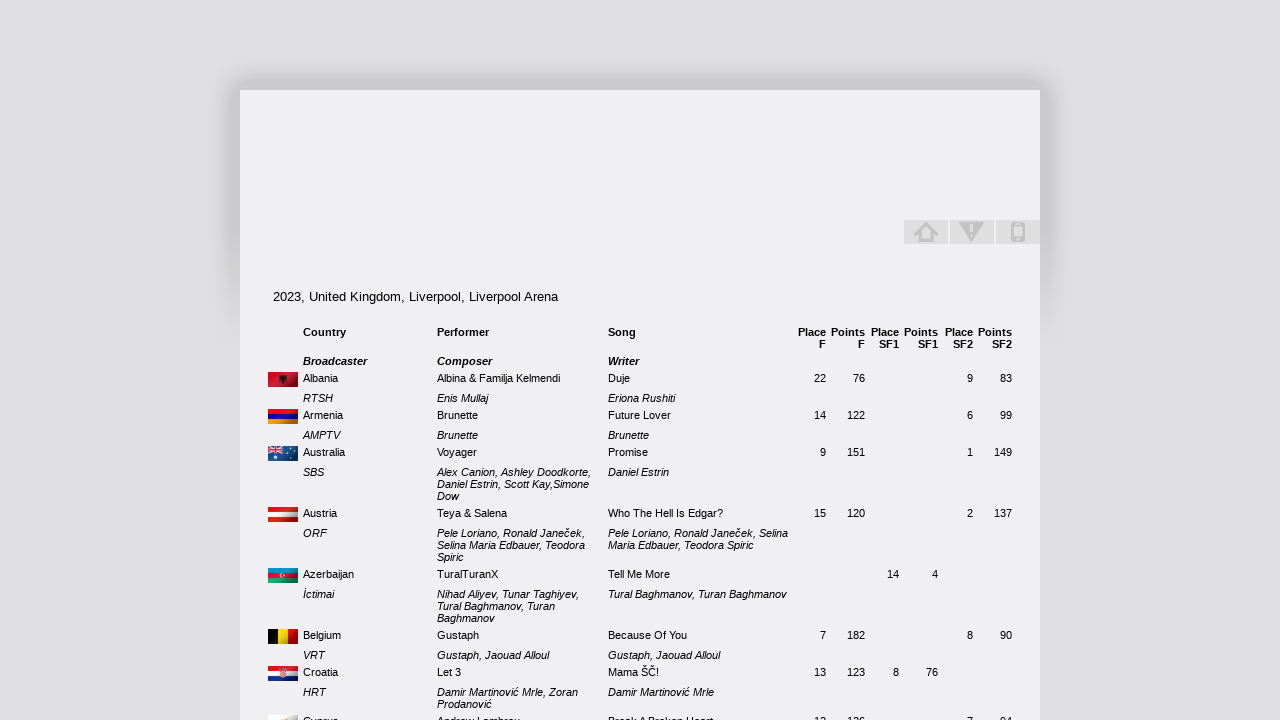